Tests drag and drop functionality within an iframe by dragging an element from source to target position

Starting URL: https://jqueryui.com/droppable/

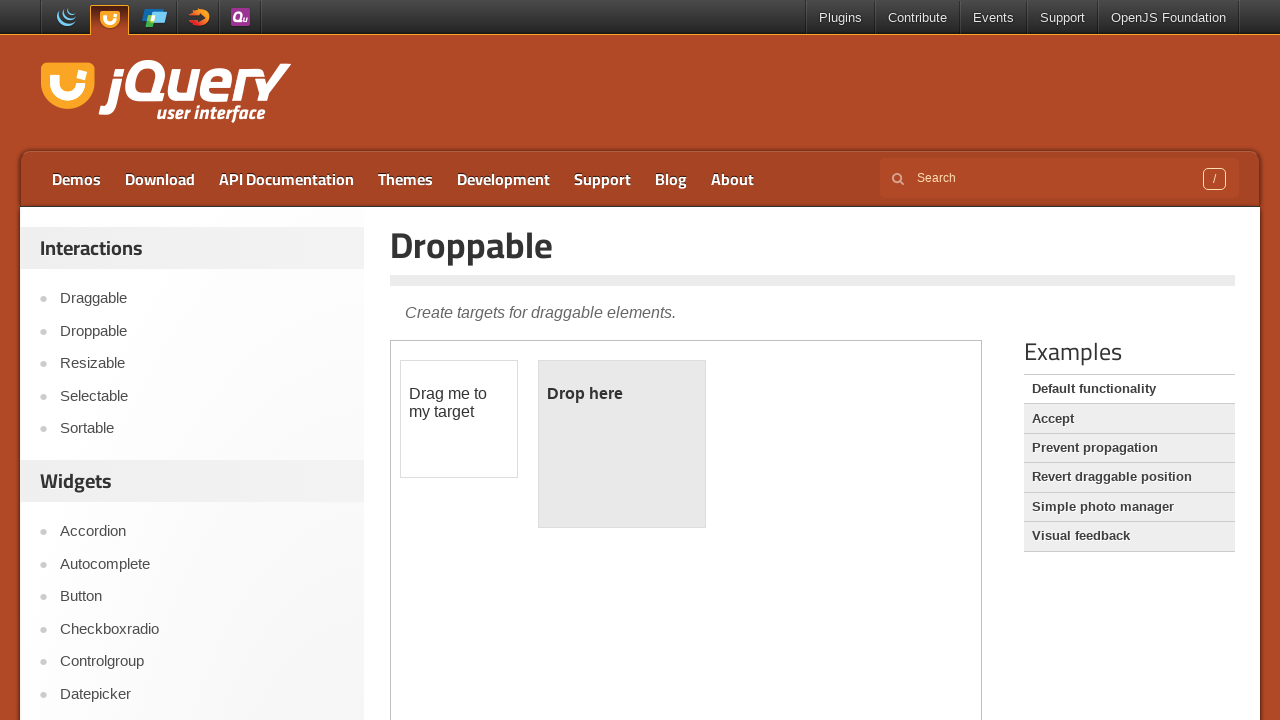

Found 1 iframes on the page
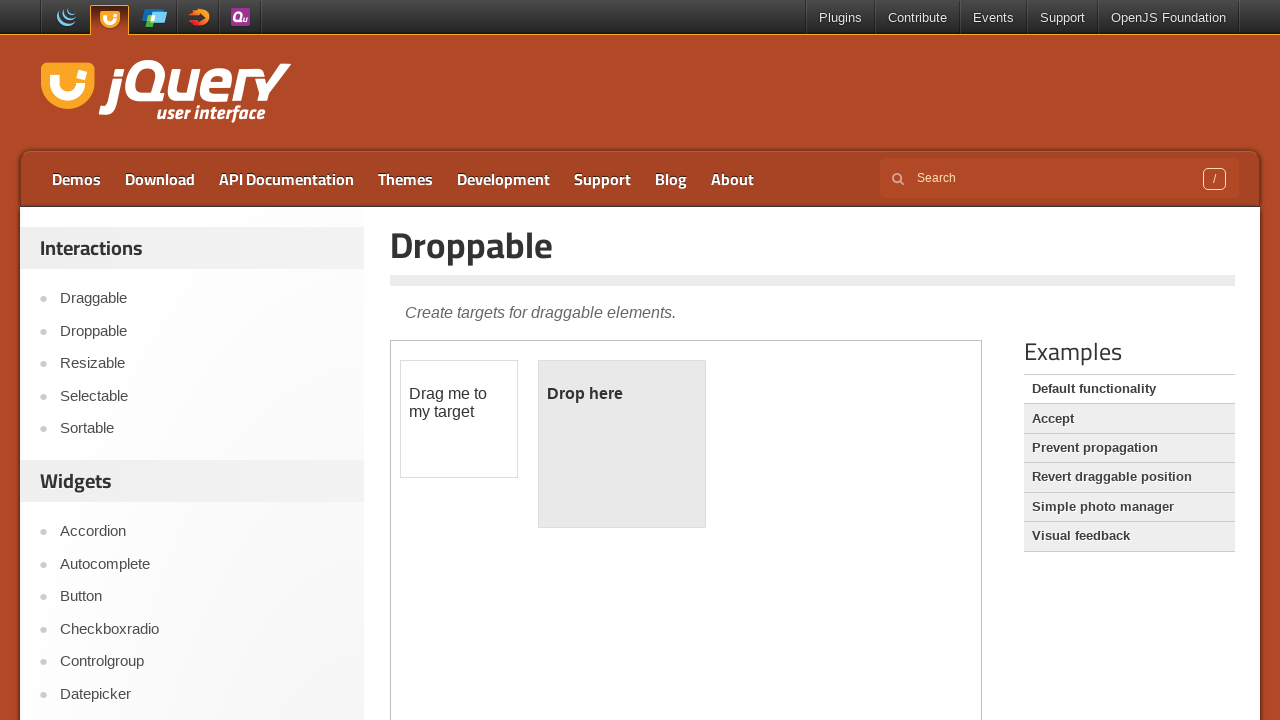

Located the first iframe on the page
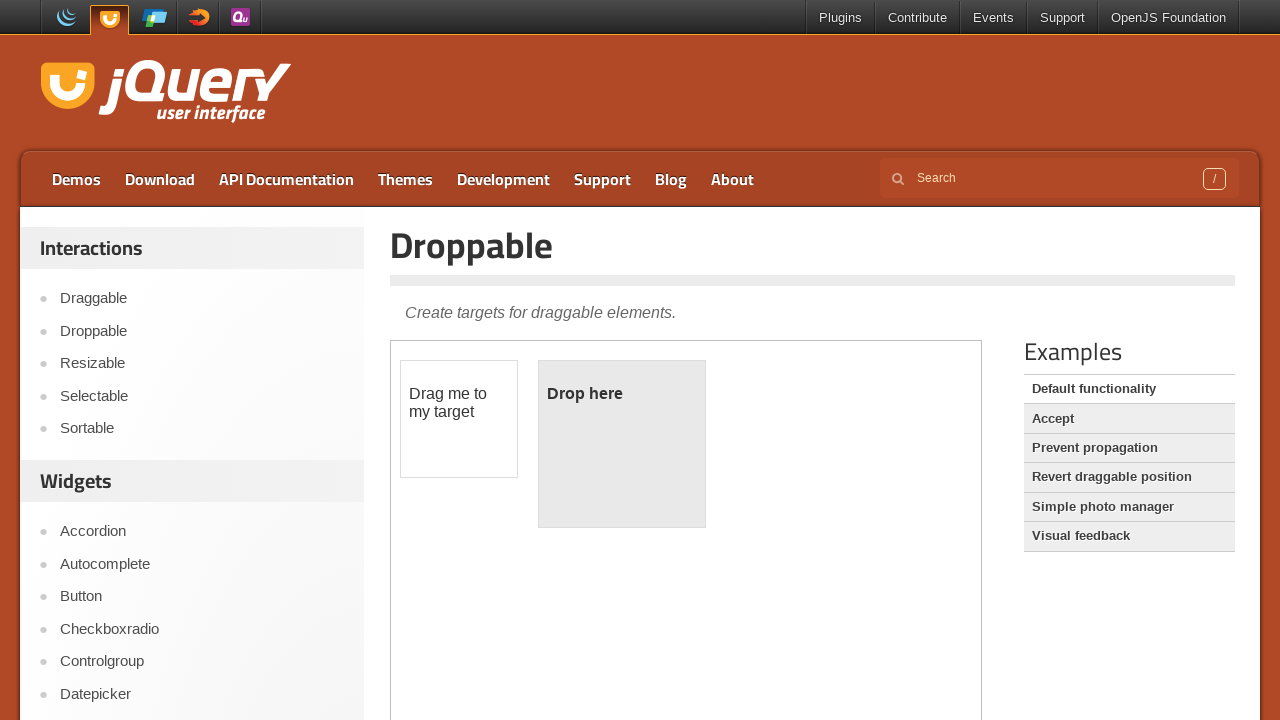

Located draggable element with id 'draggable' within iframe
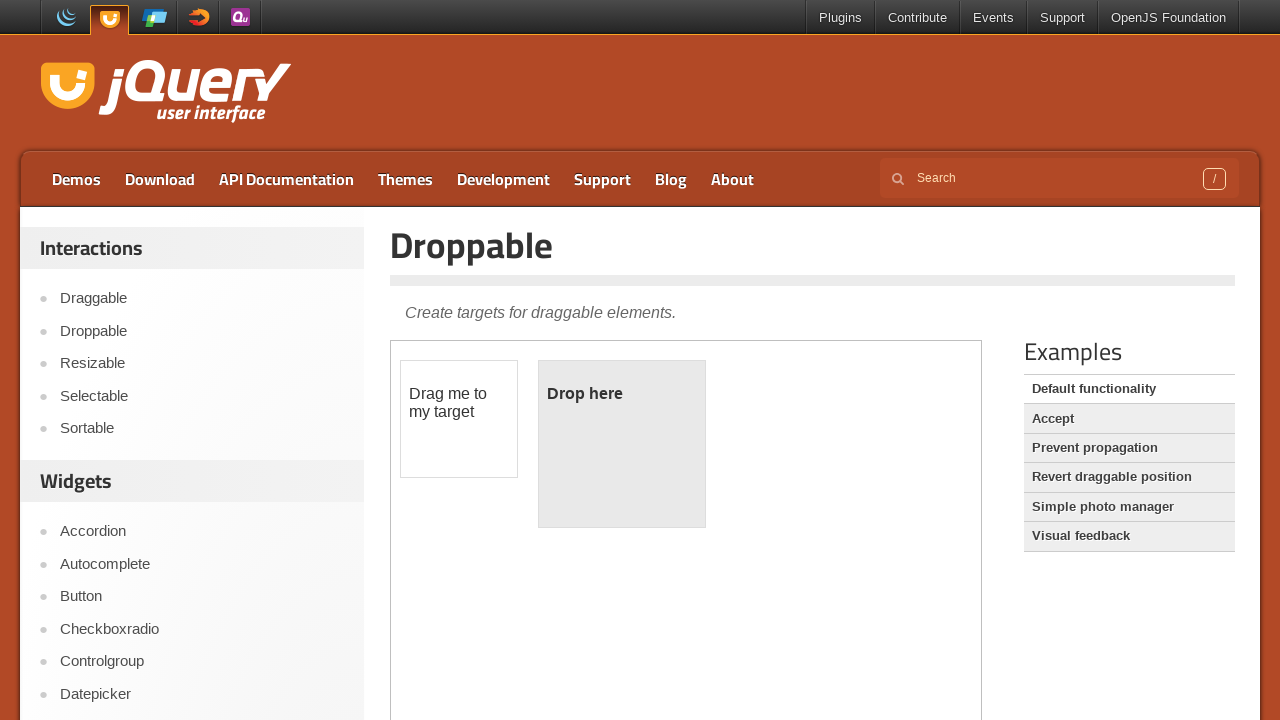

Located droppable target element with id 'droppable' within iframe
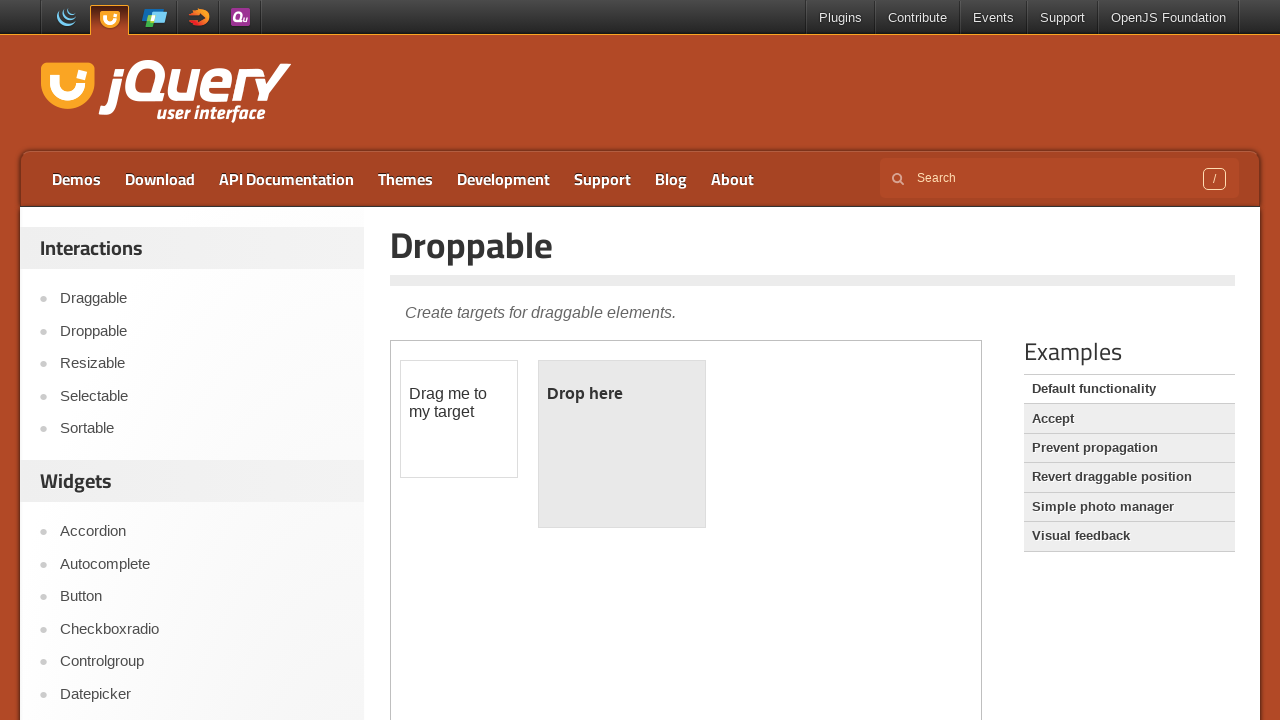

Dragged element from source to target position within iframe at (622, 444)
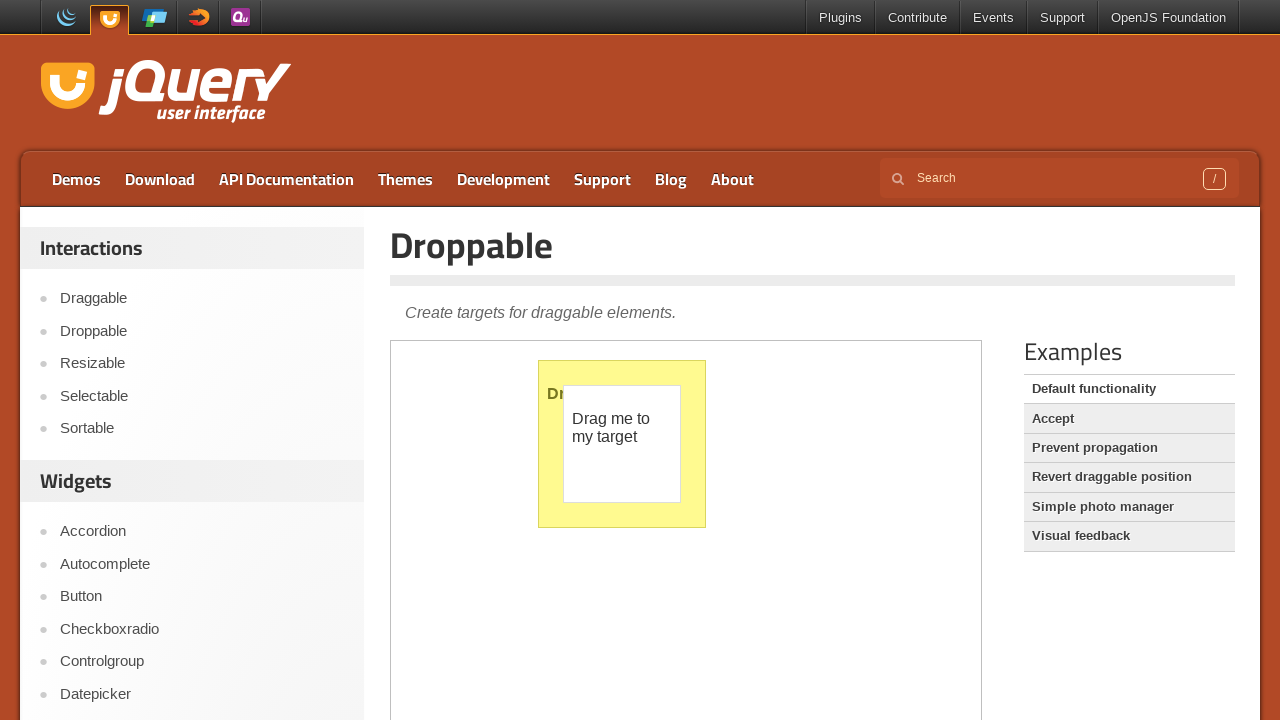

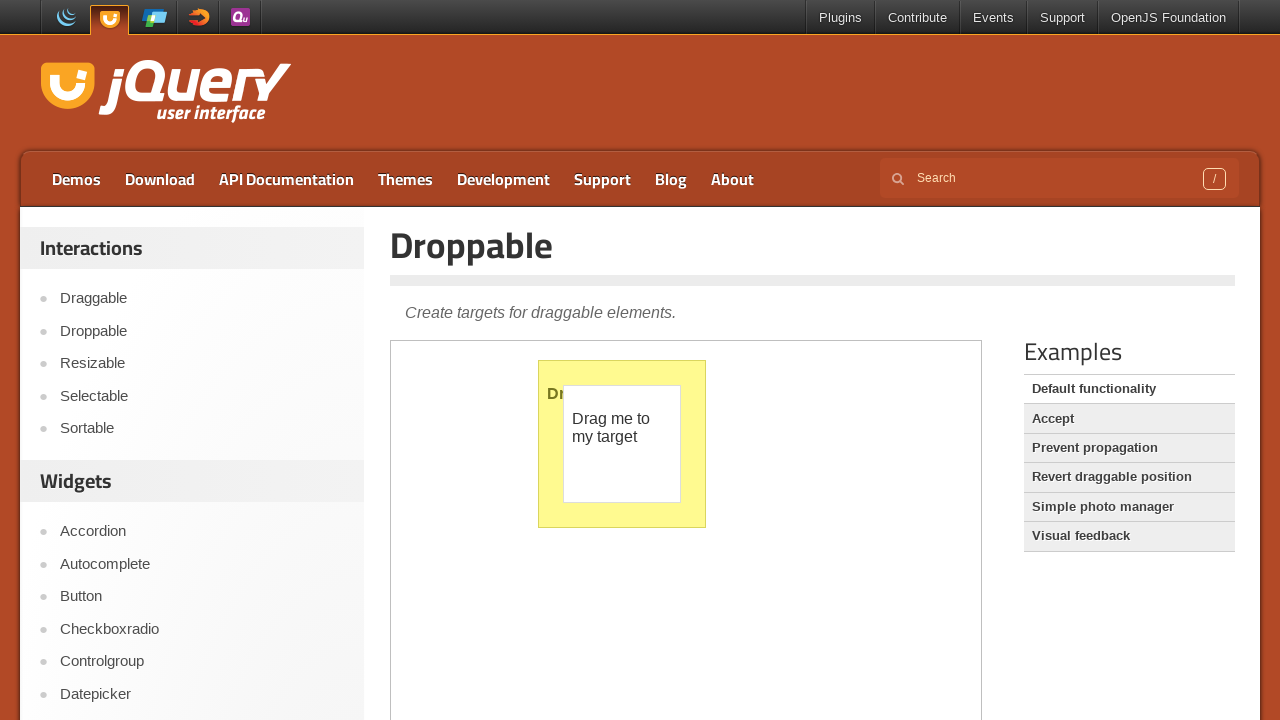